Tests mouse hover functionality by hovering over an image to reveal hidden text elements

Starting URL: https://the-internet.herokuapp.com/hovers

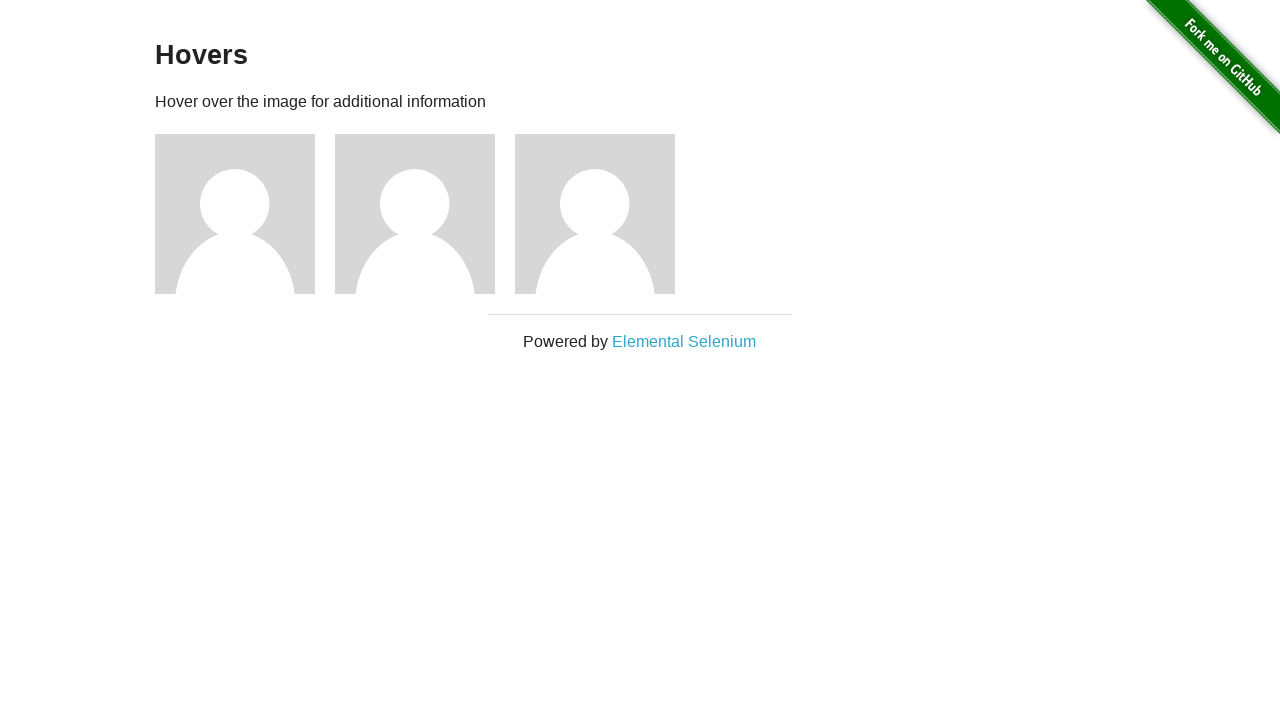

Located the first user avatar image
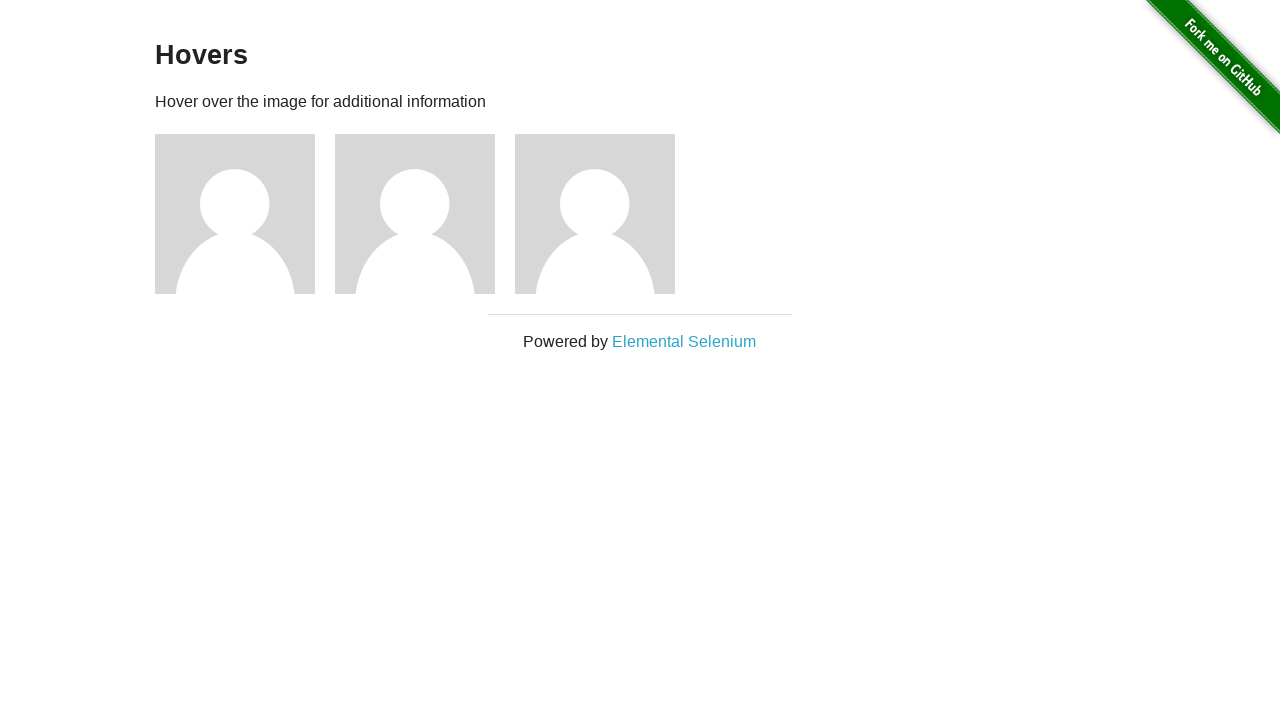

Hovered over the first user avatar image at (235, 214) on (//img[@alt='User Avatar'])[1]
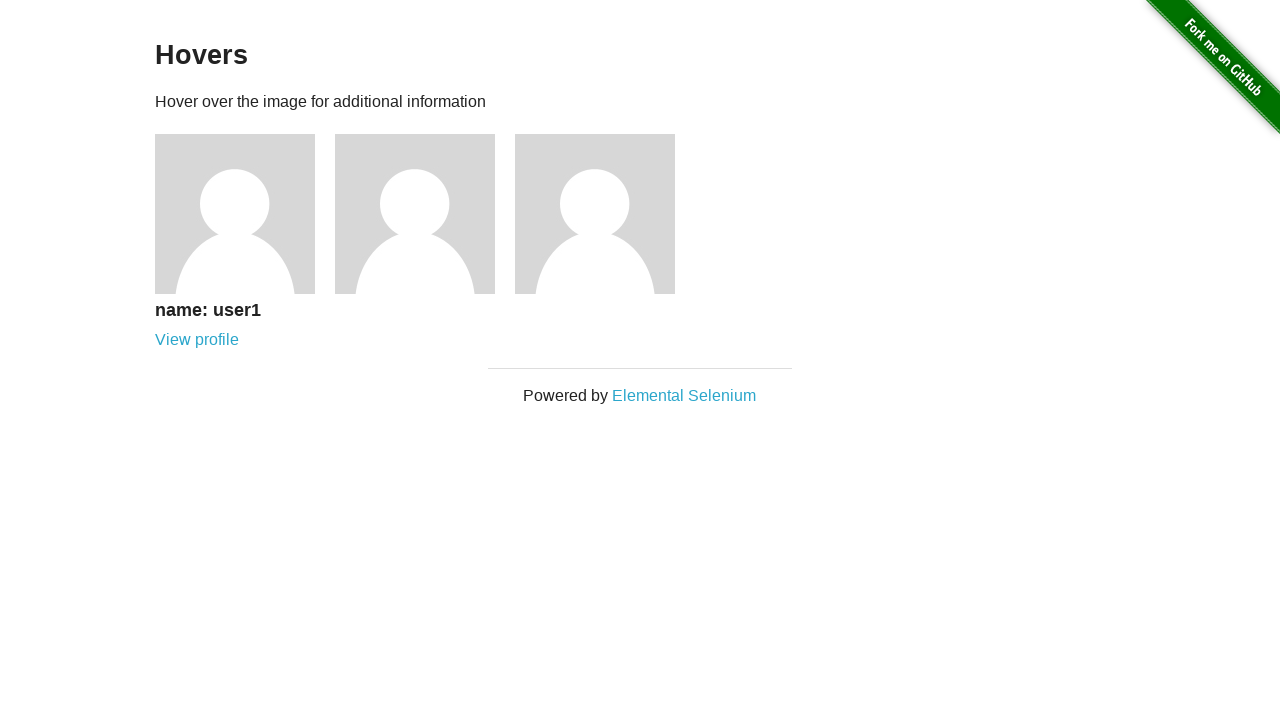

Caption text appeared after hovering over the image
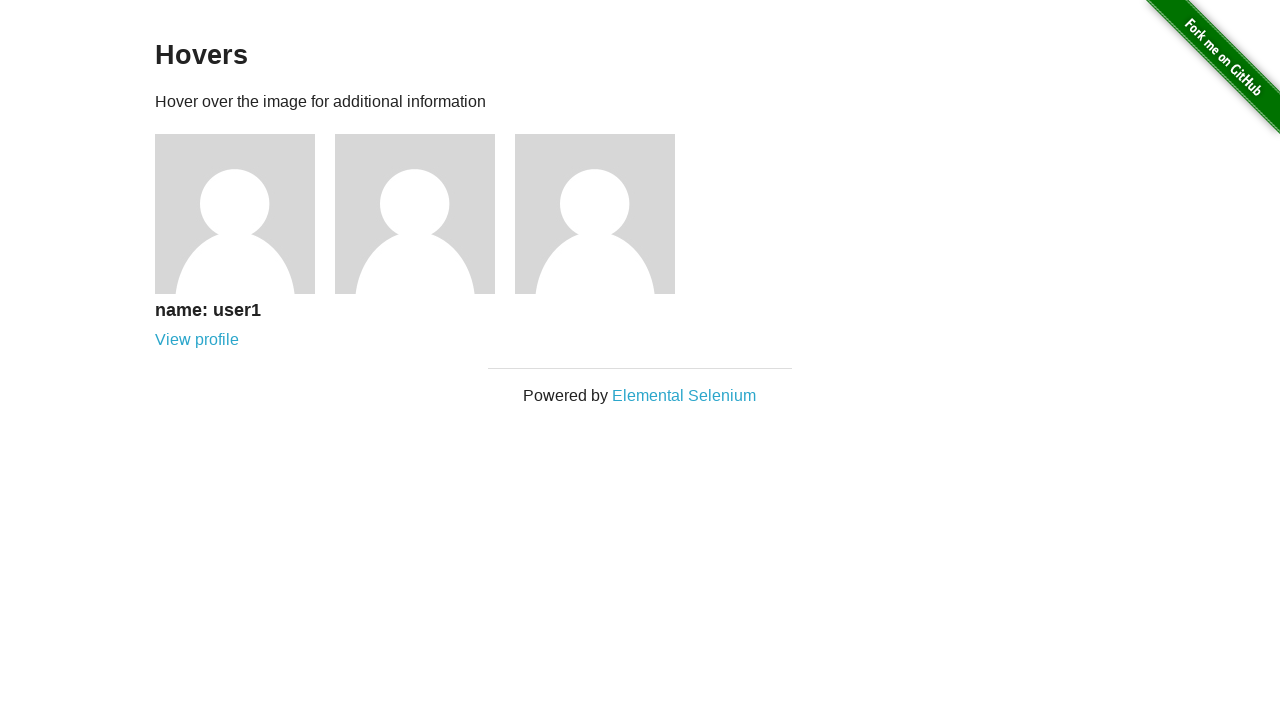

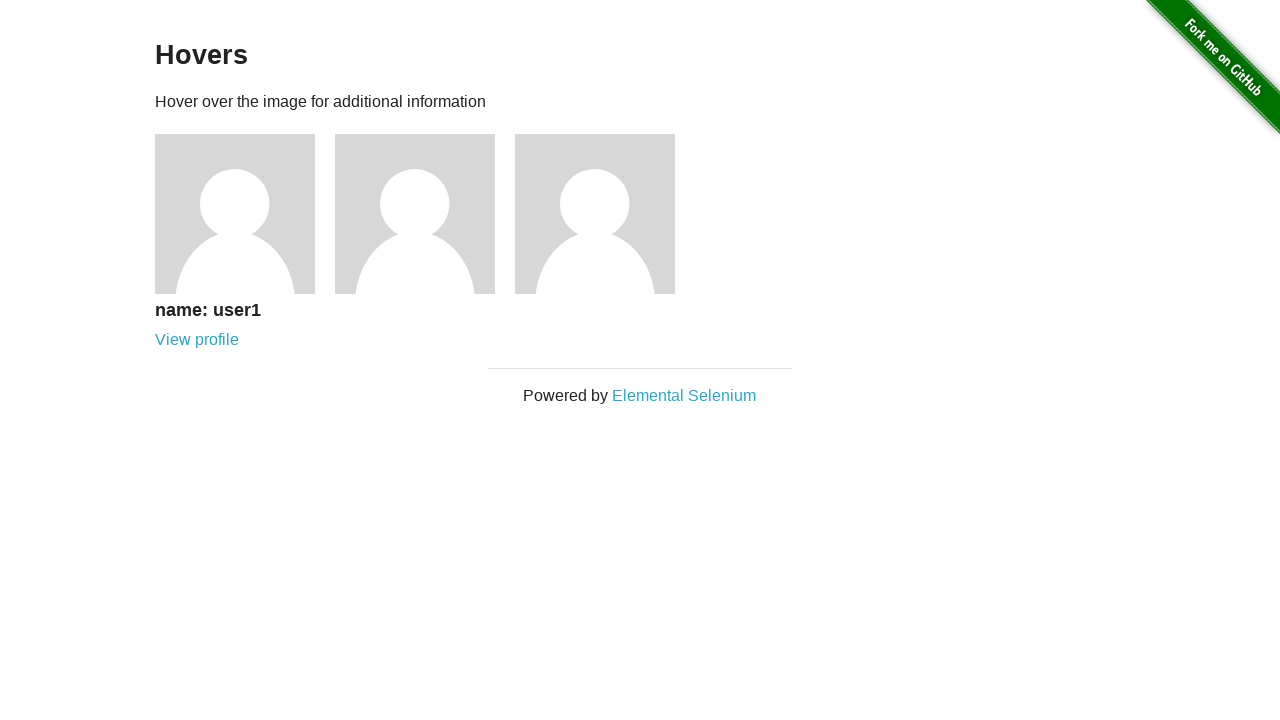